Navigates to NSE India market data page and identifies all TATA group companies listed in the pre-open market table

Starting URL: https://www.nseindia.com/market-data/pre-open-market-cm-and-emerge-market

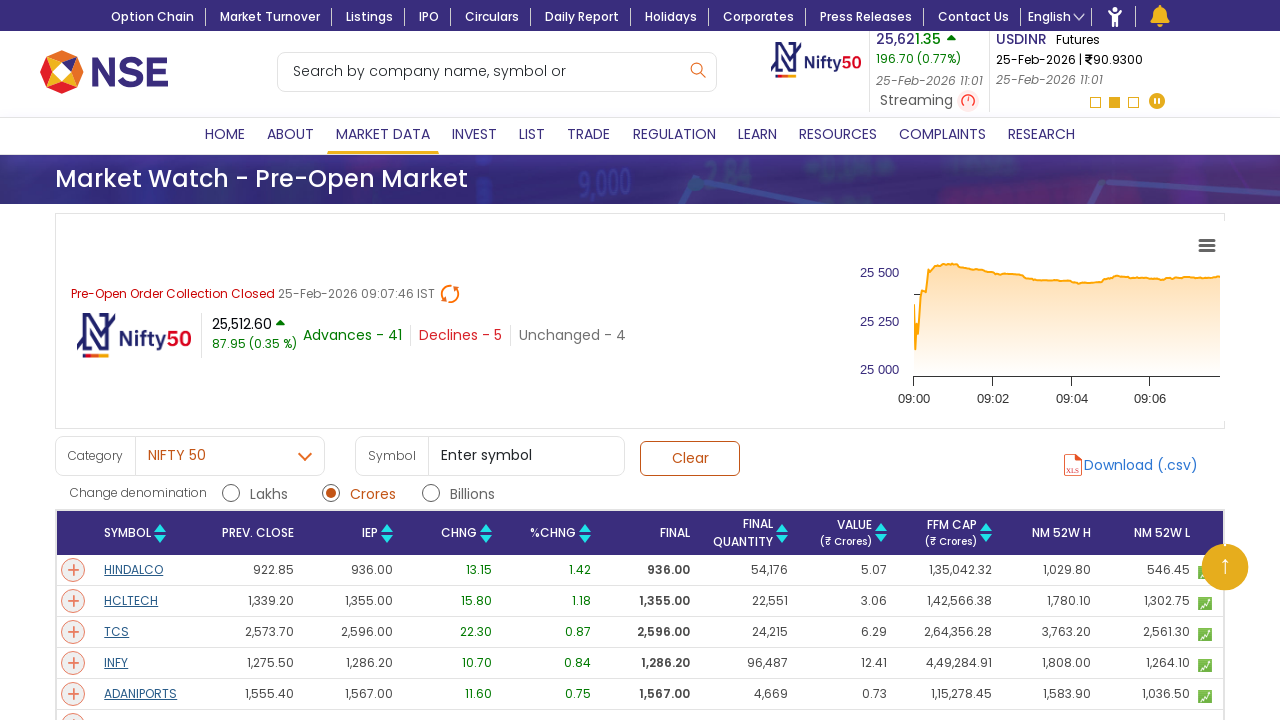

Waited for TATA company links to load on pre-open market page
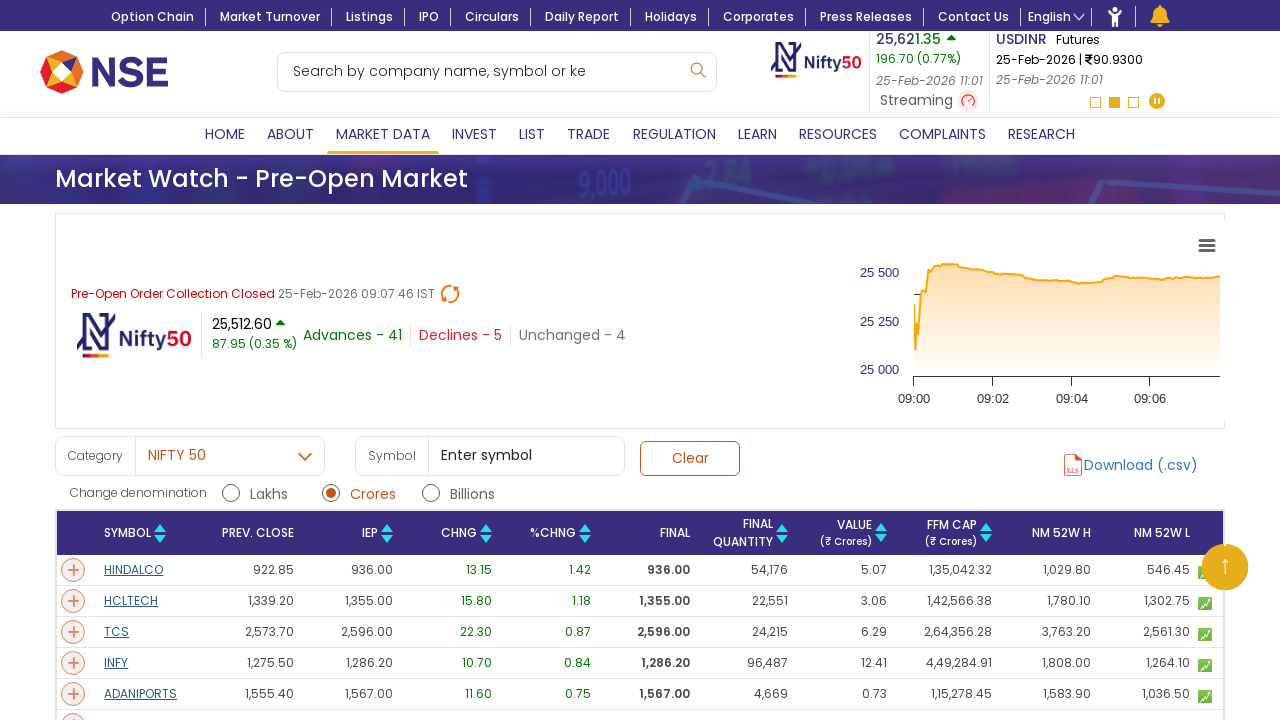

Retrieved all TATA group company links from the page
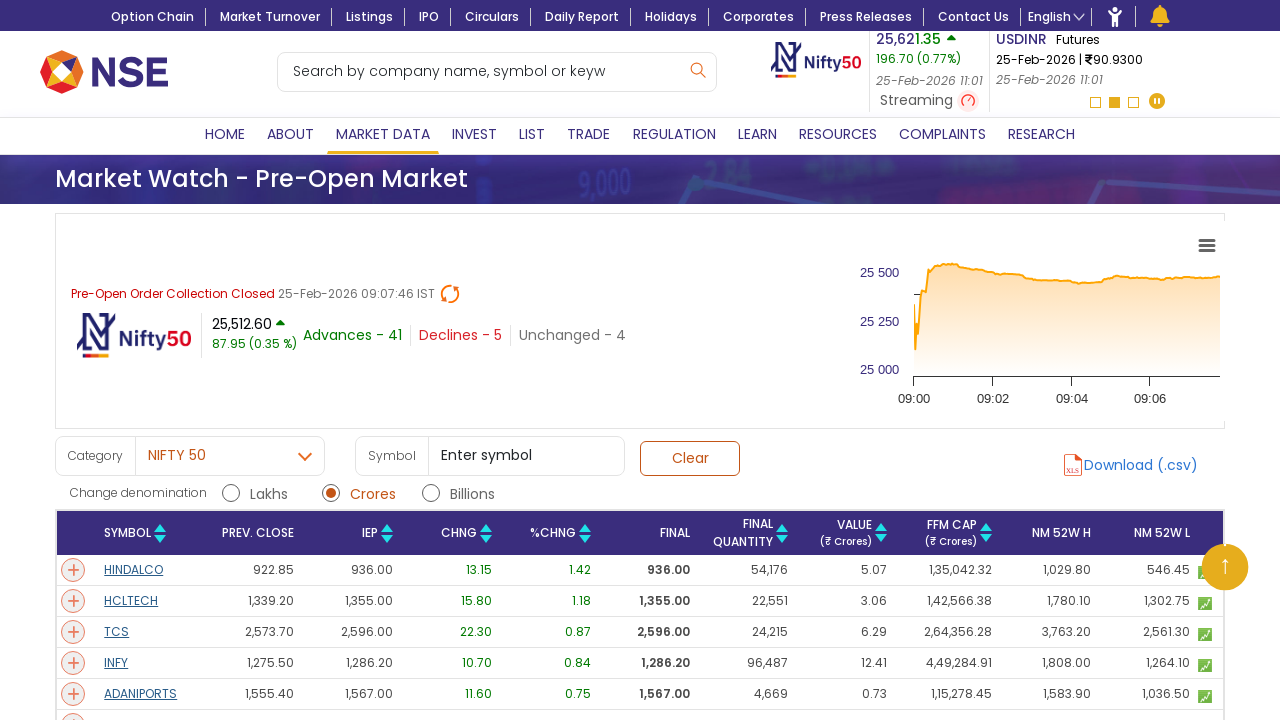

Identified and printed all TATA group companies from links
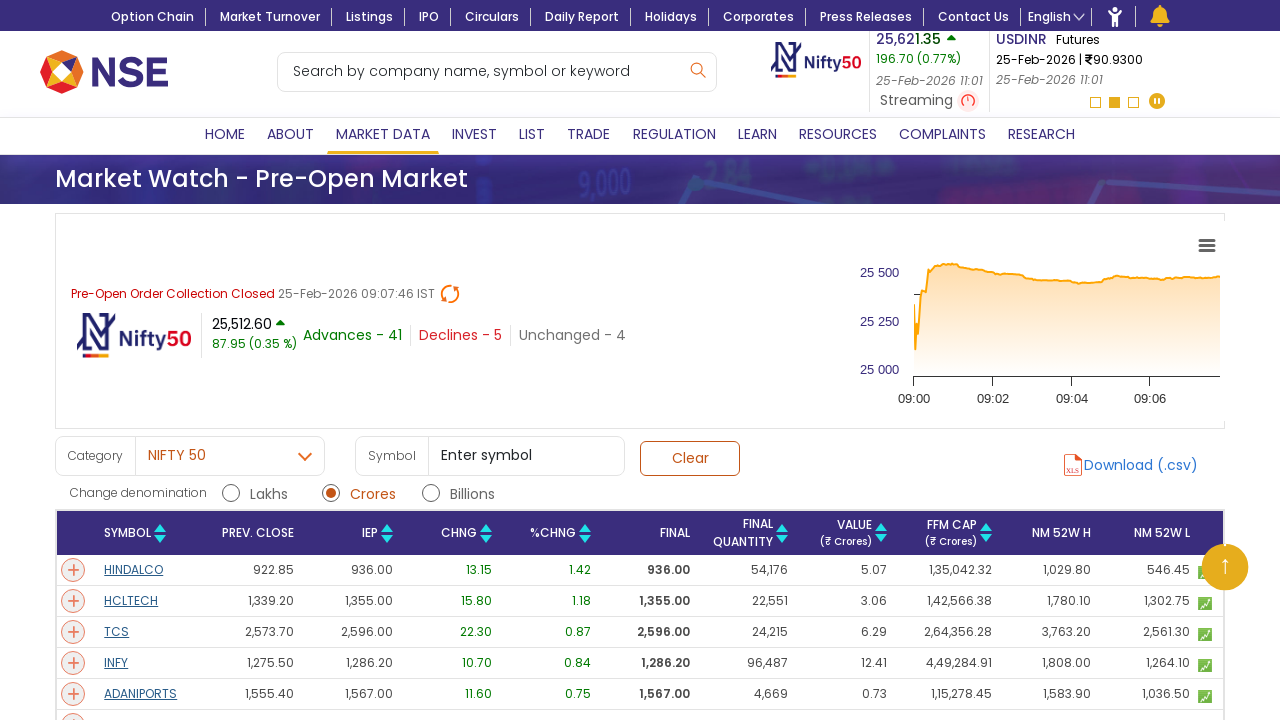

Waited for live pre-open market table rows to load
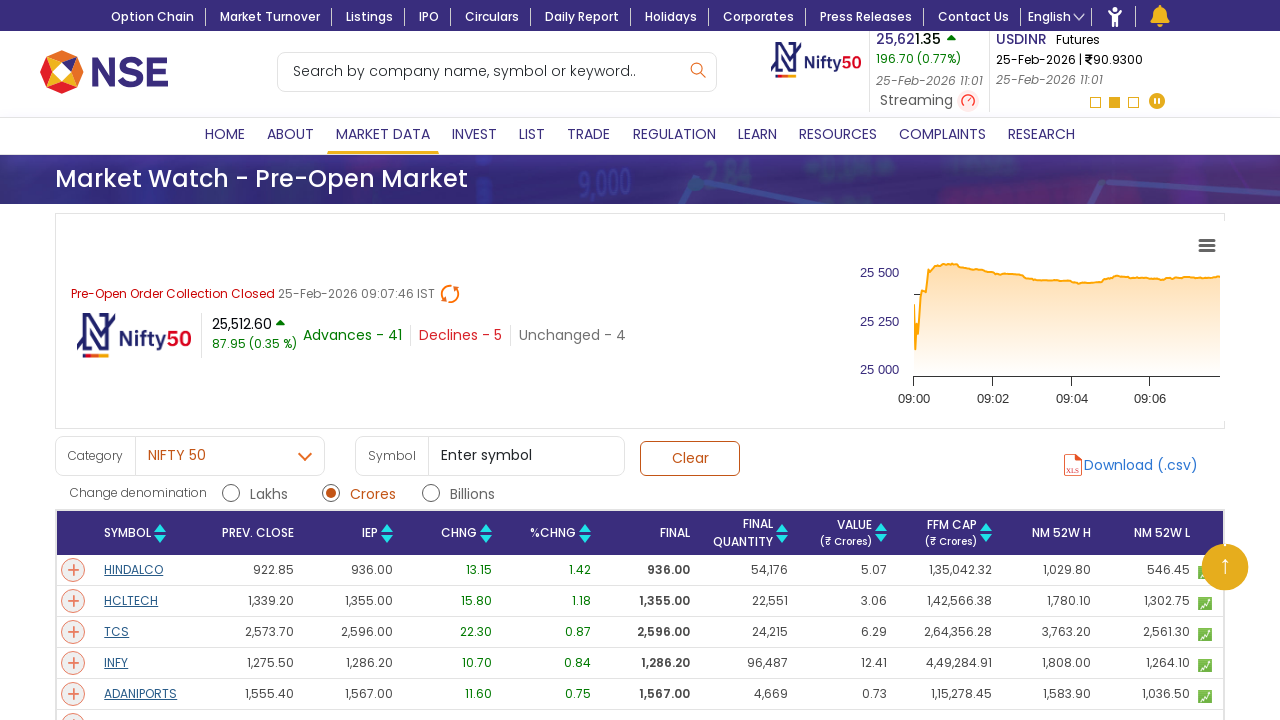

Retrieved all rows from the live pre-open market table
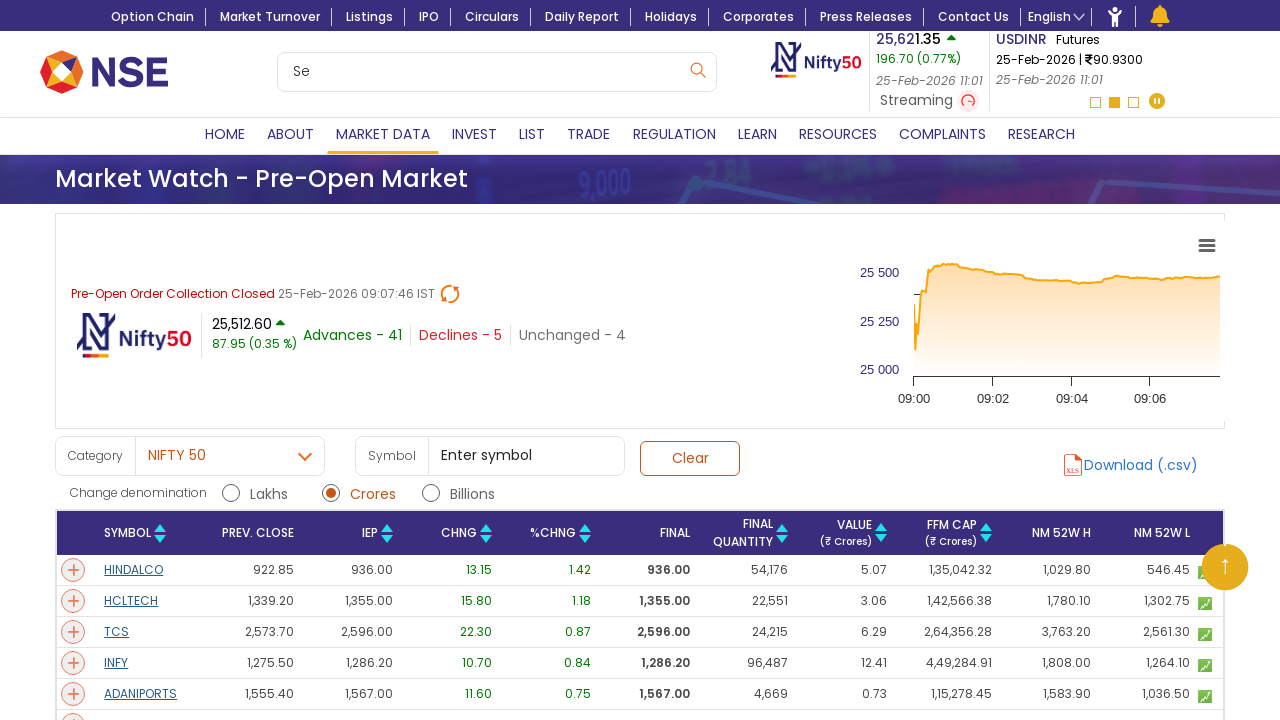

Found TCS company at row 3 in the pre-open market table
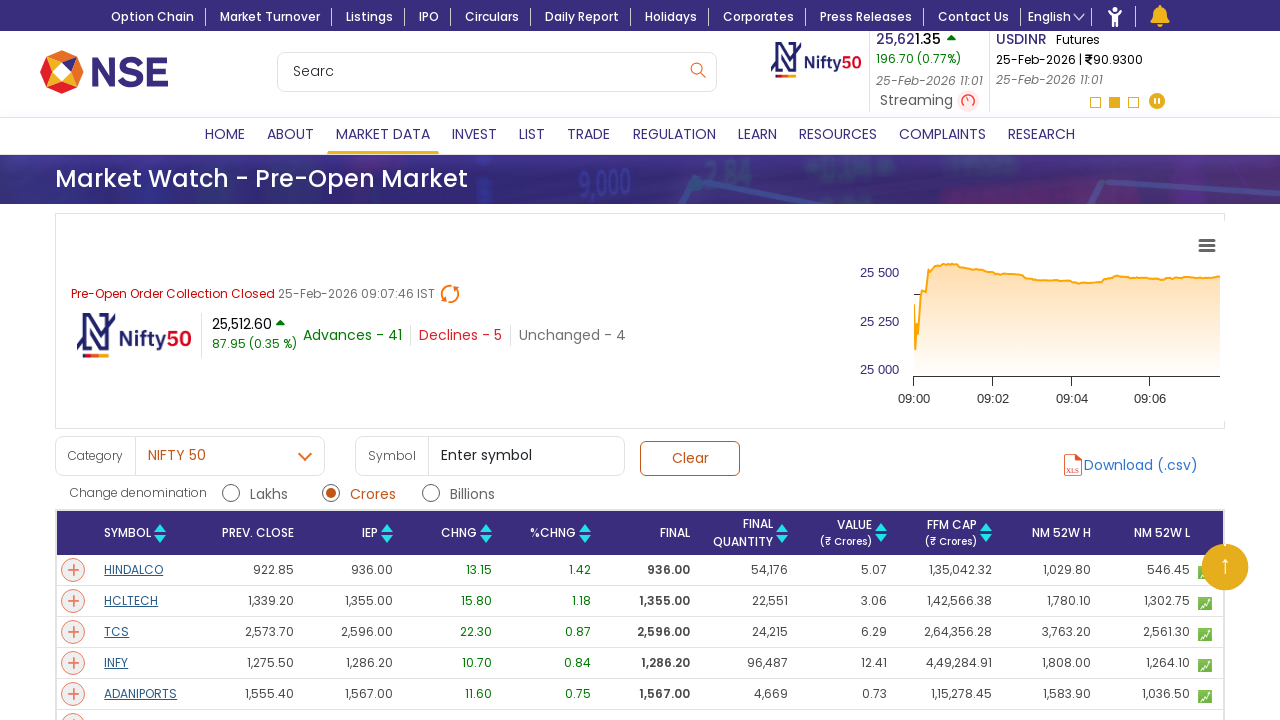

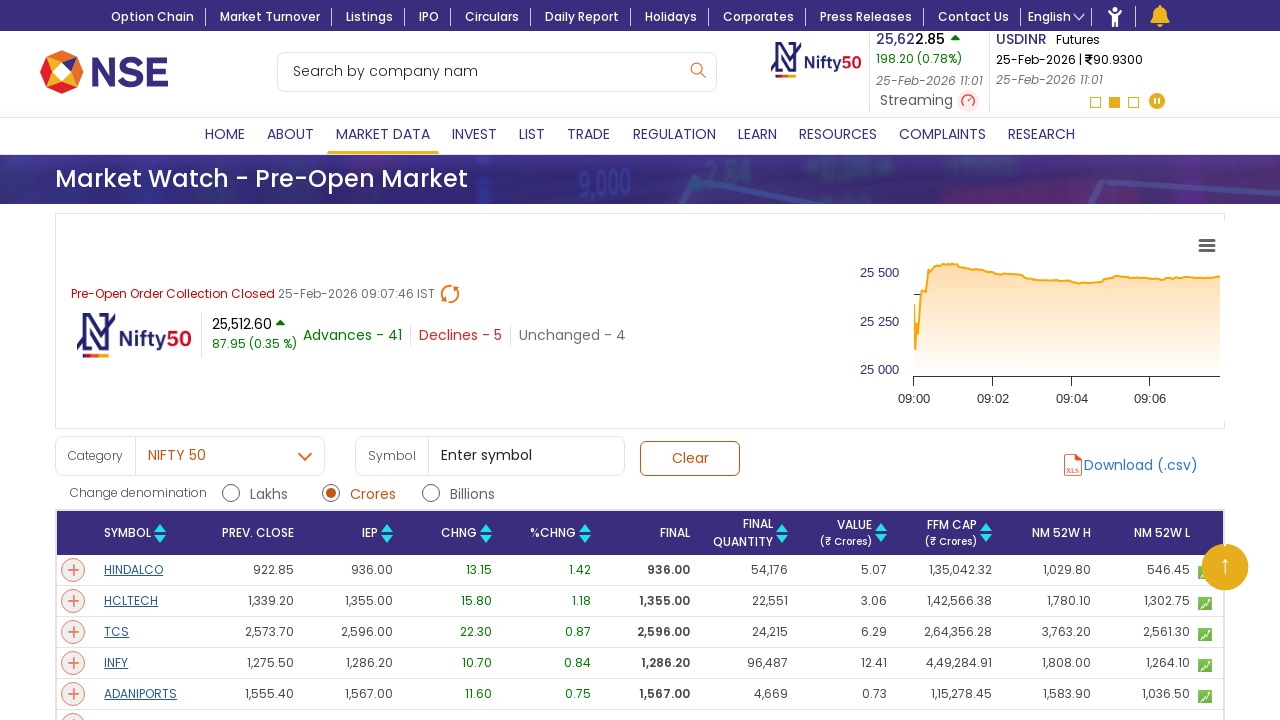